Opens multiple browser tabs and windows, navigating to different websites in each

Starting URL: https://demo.nopcommerce.com/

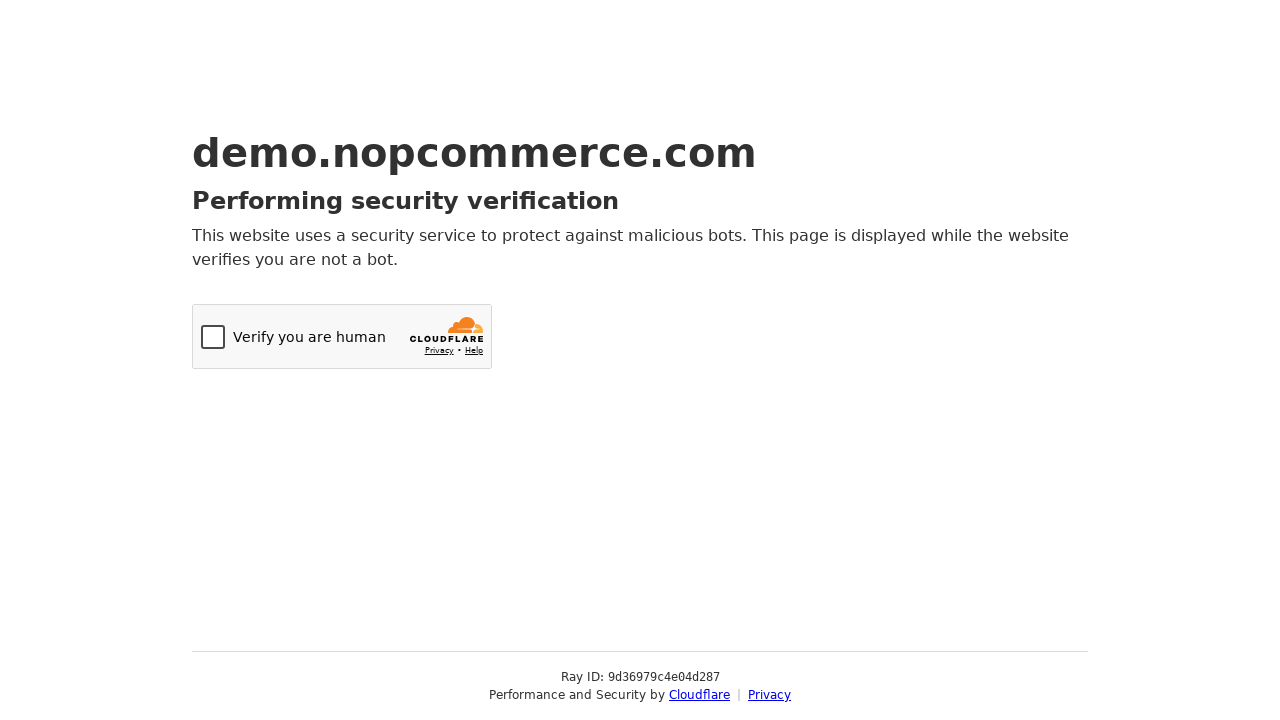

Opened a new browser tab
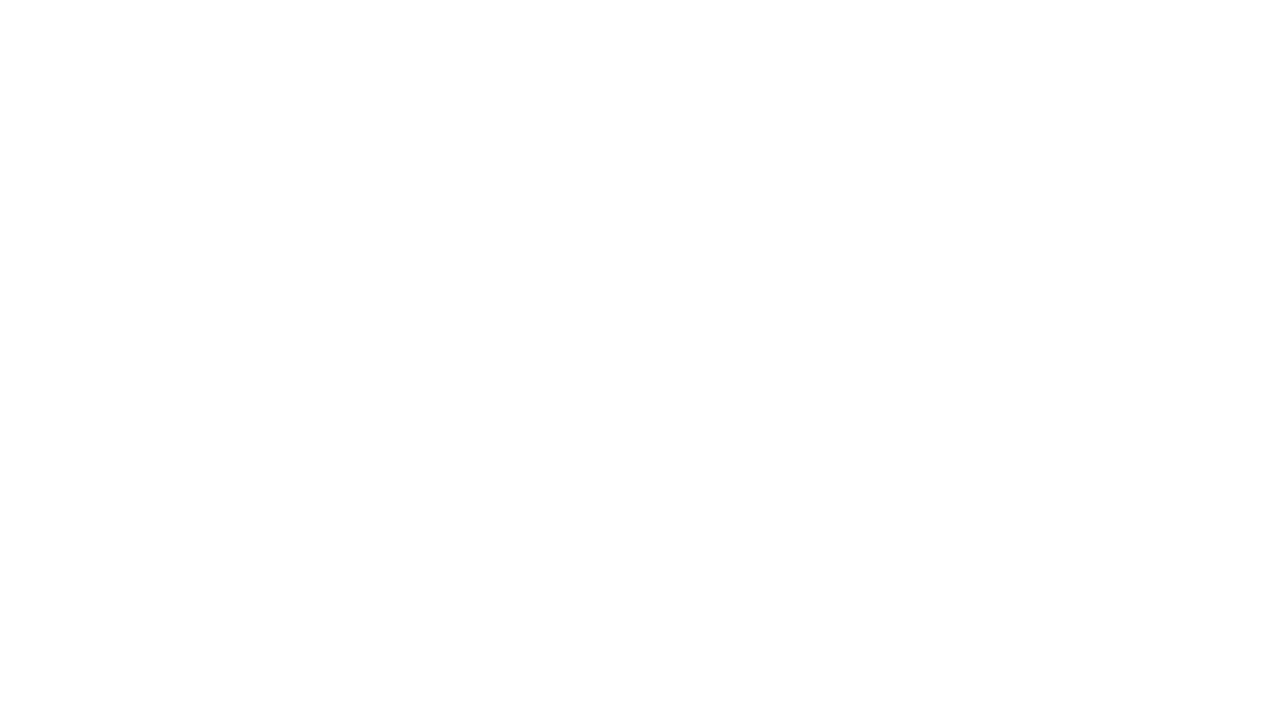

Navigated to https://medimention.com/ in new tab
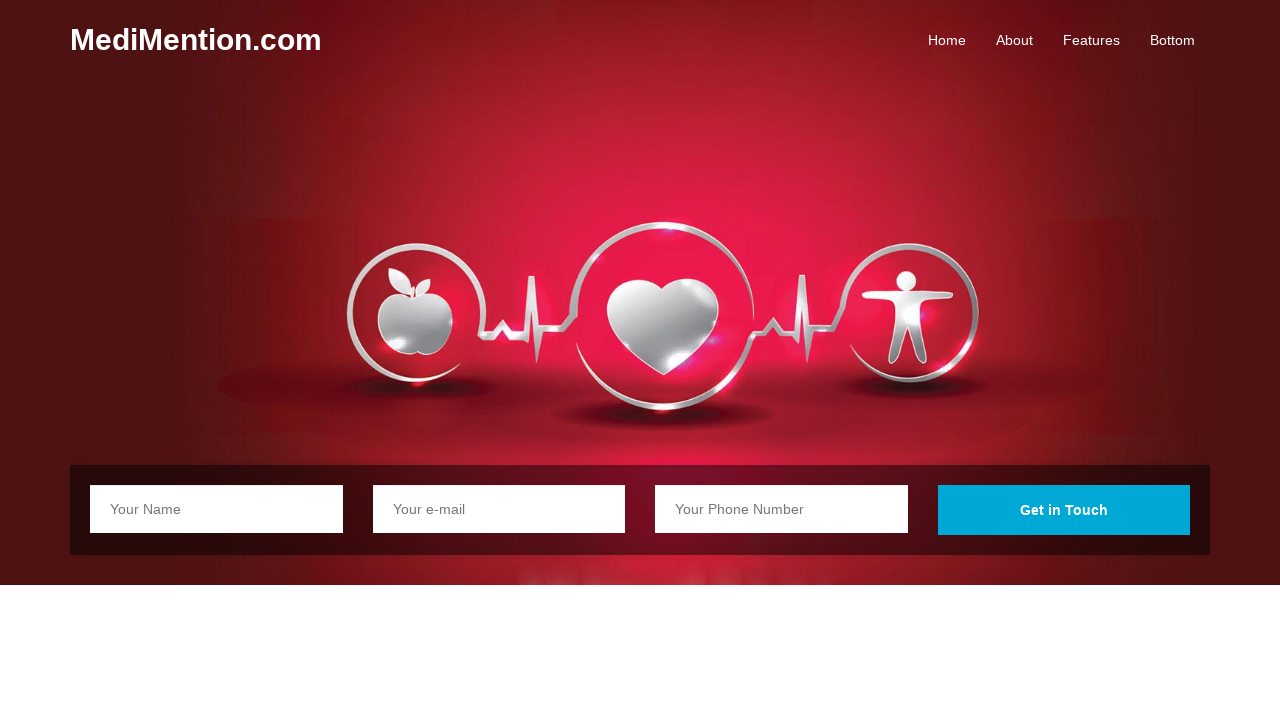

Opened another new browser tab
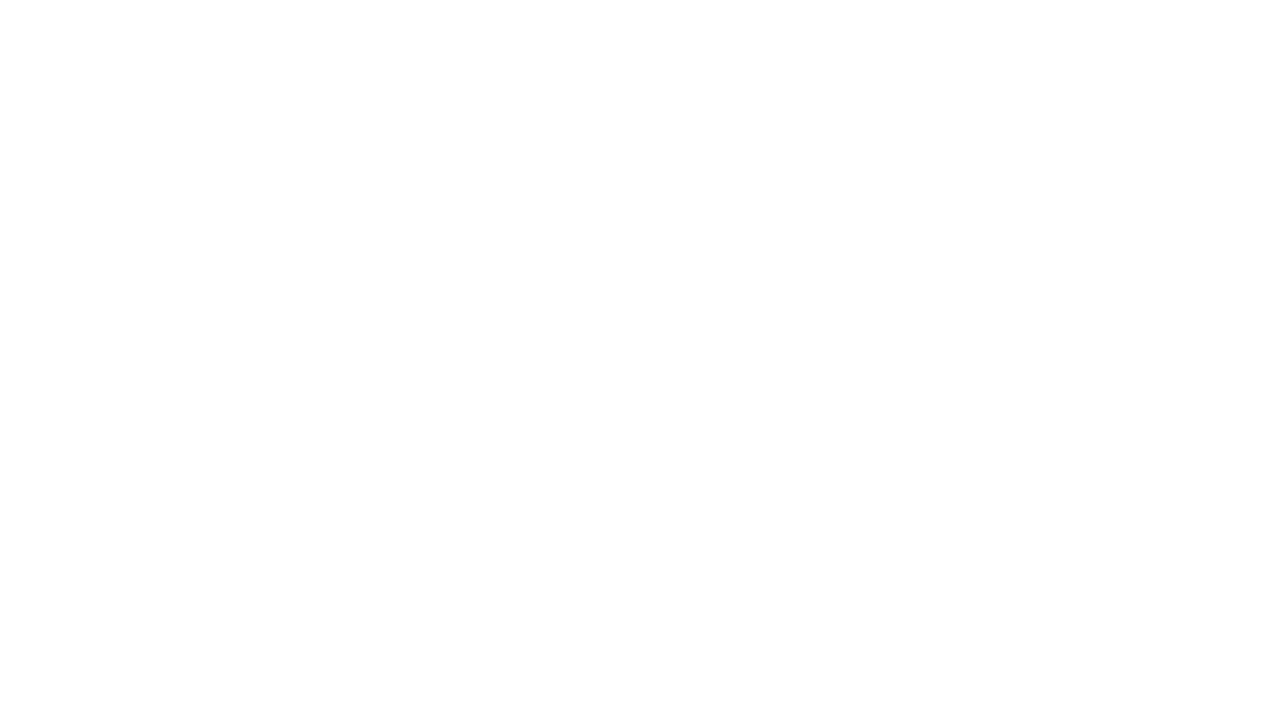

Navigated to https://testautomationpractice.blogspot.com/ in another tab
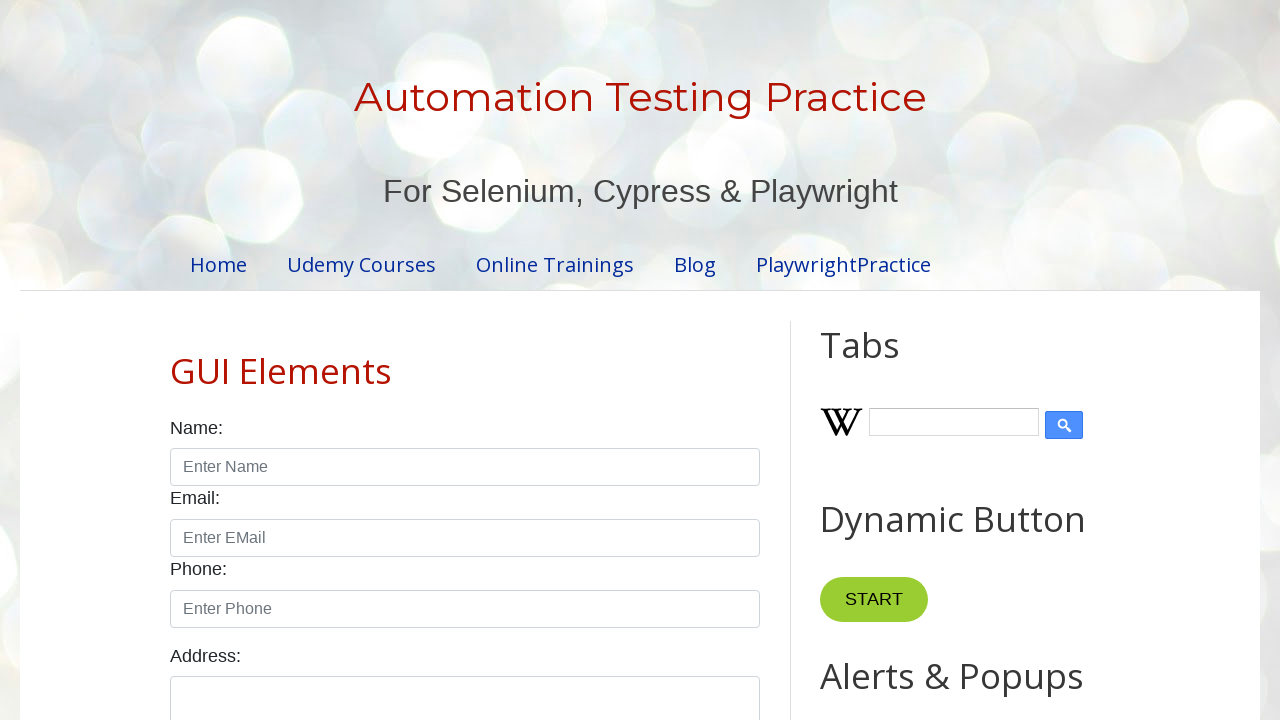

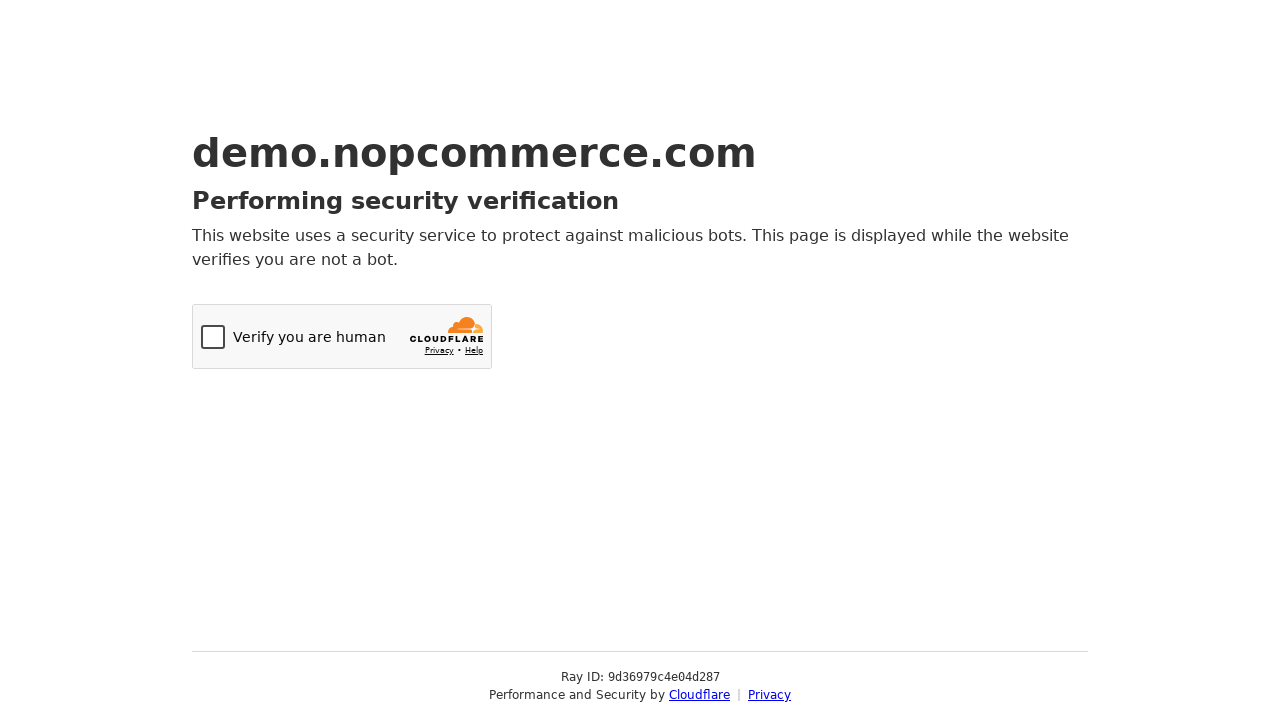